Tests a Korean fortune-telling (Saju) form by filling in a name, selecting a birth year from a dropdown, and submitting the form

Starting URL: https://www.unsin.co.kr/unse/saju/total/form

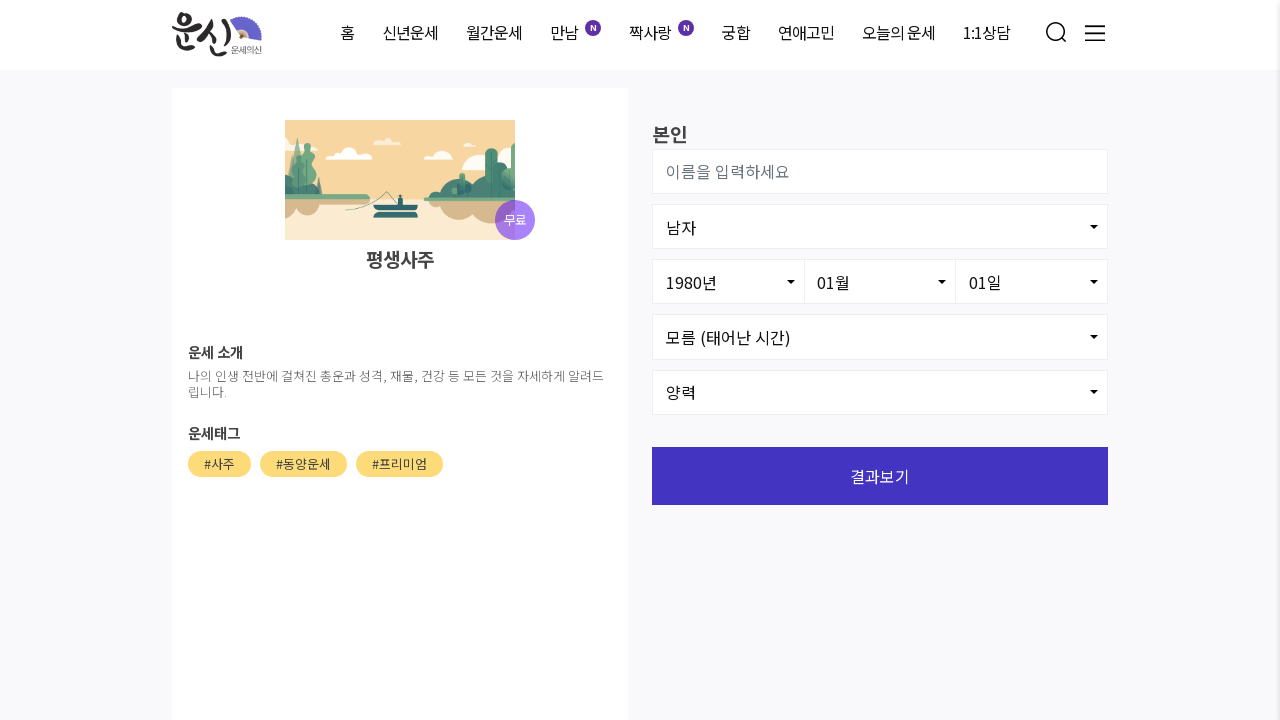

Waited for name field to be available
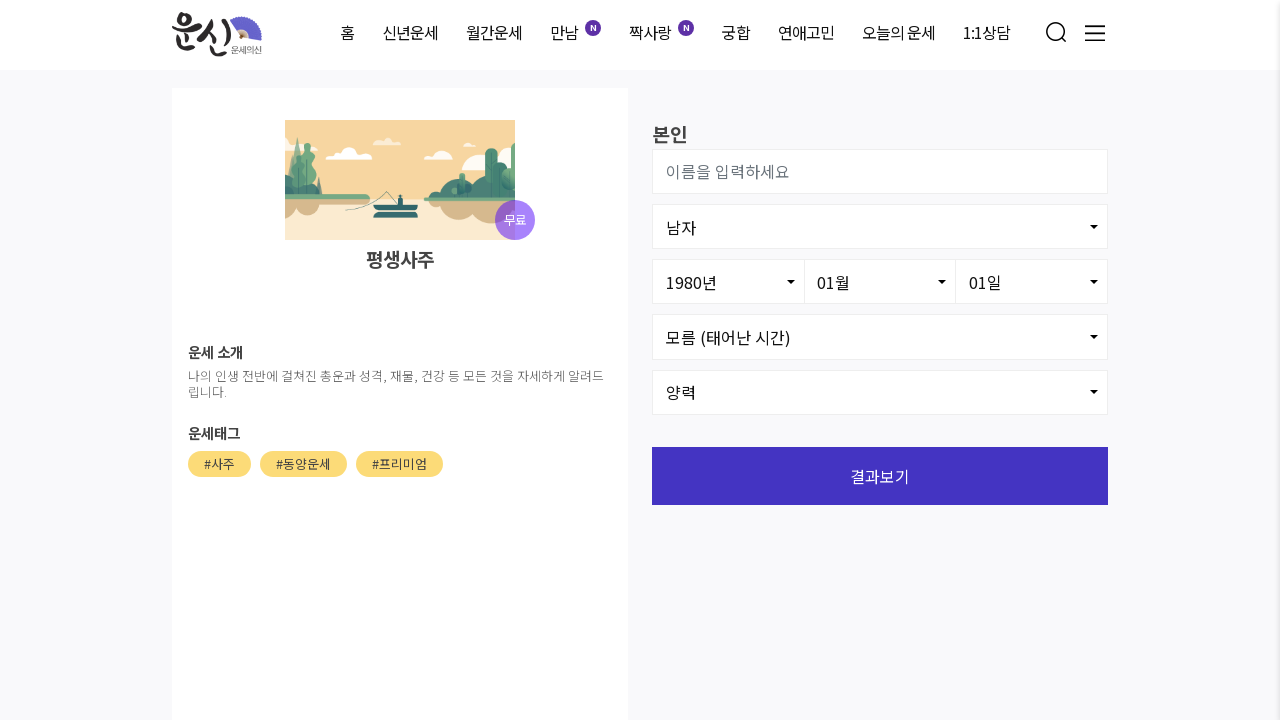

Filled name field with '김민준' on #user_name
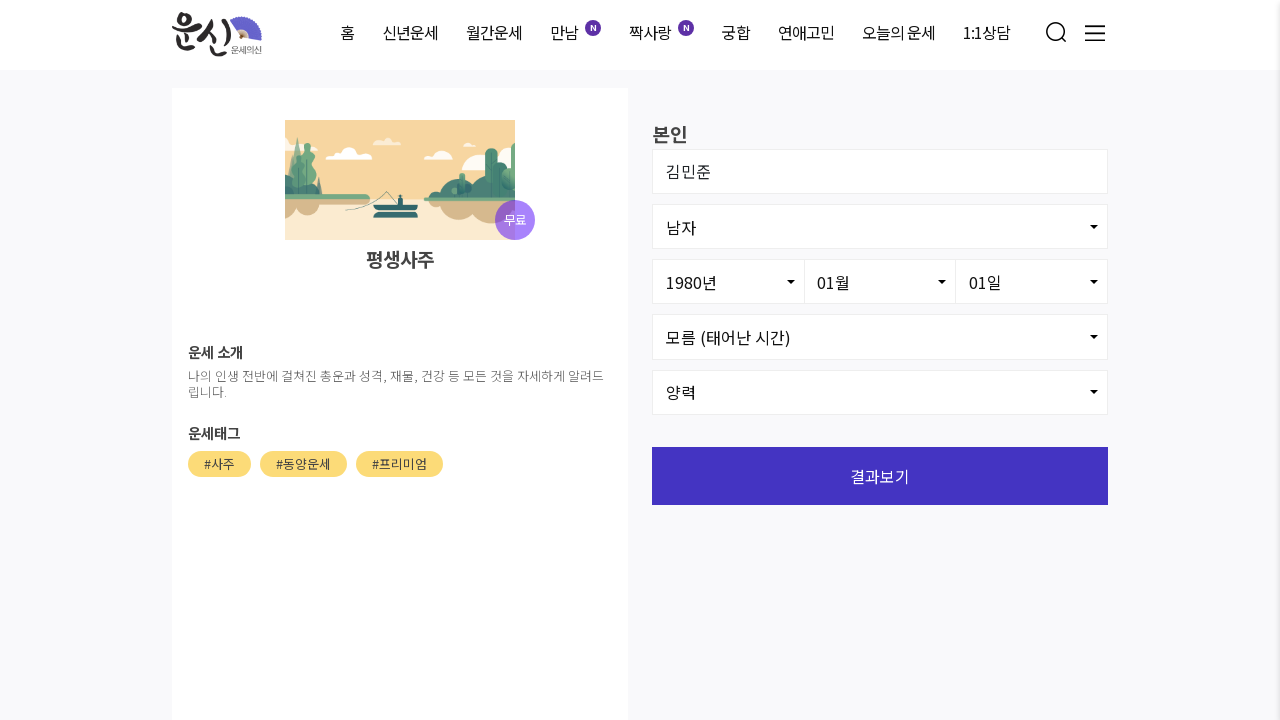

Waited for birth year dropdown to be available
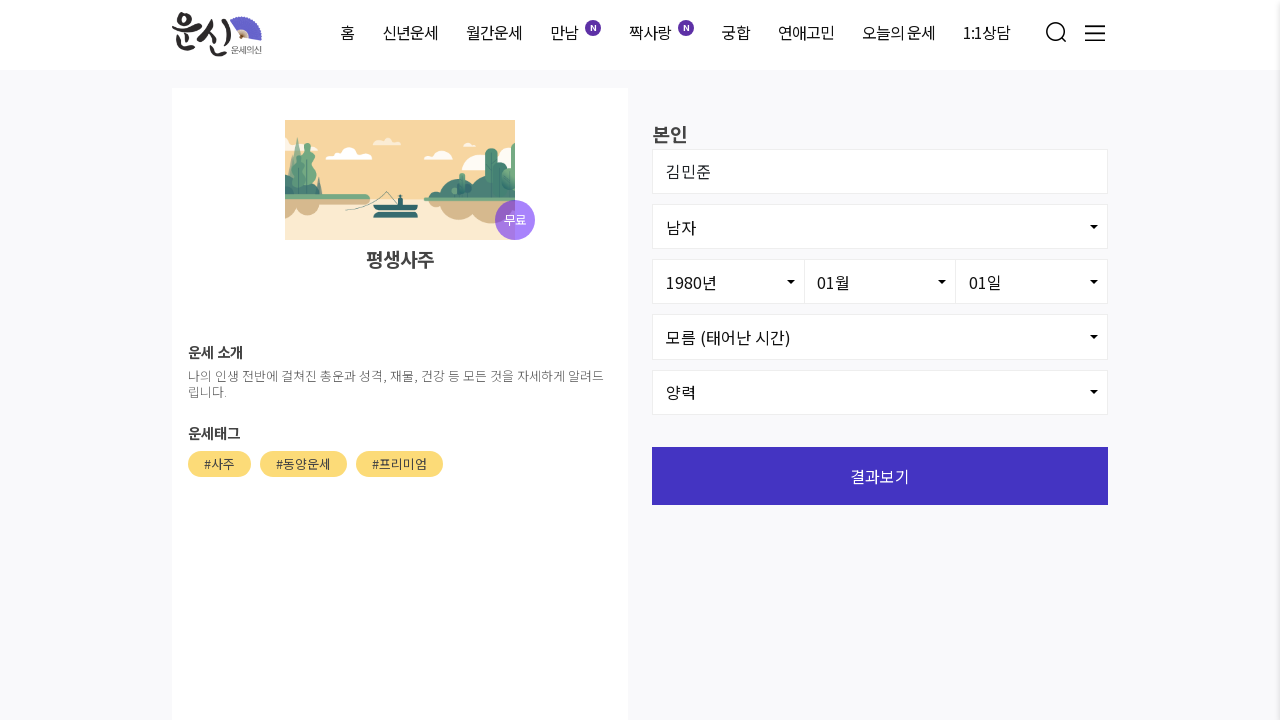

Selected birth year '1990' from dropdown on #birth_yyyy
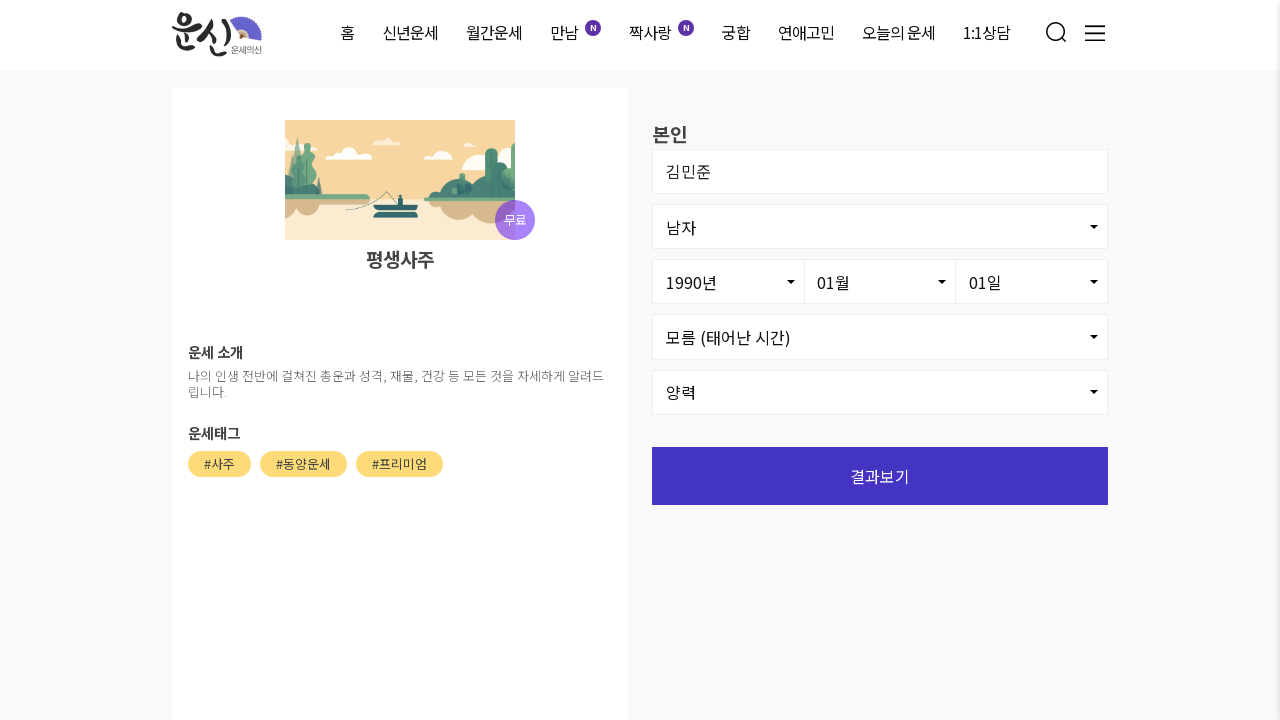

Waited for birth month dropdown to be available
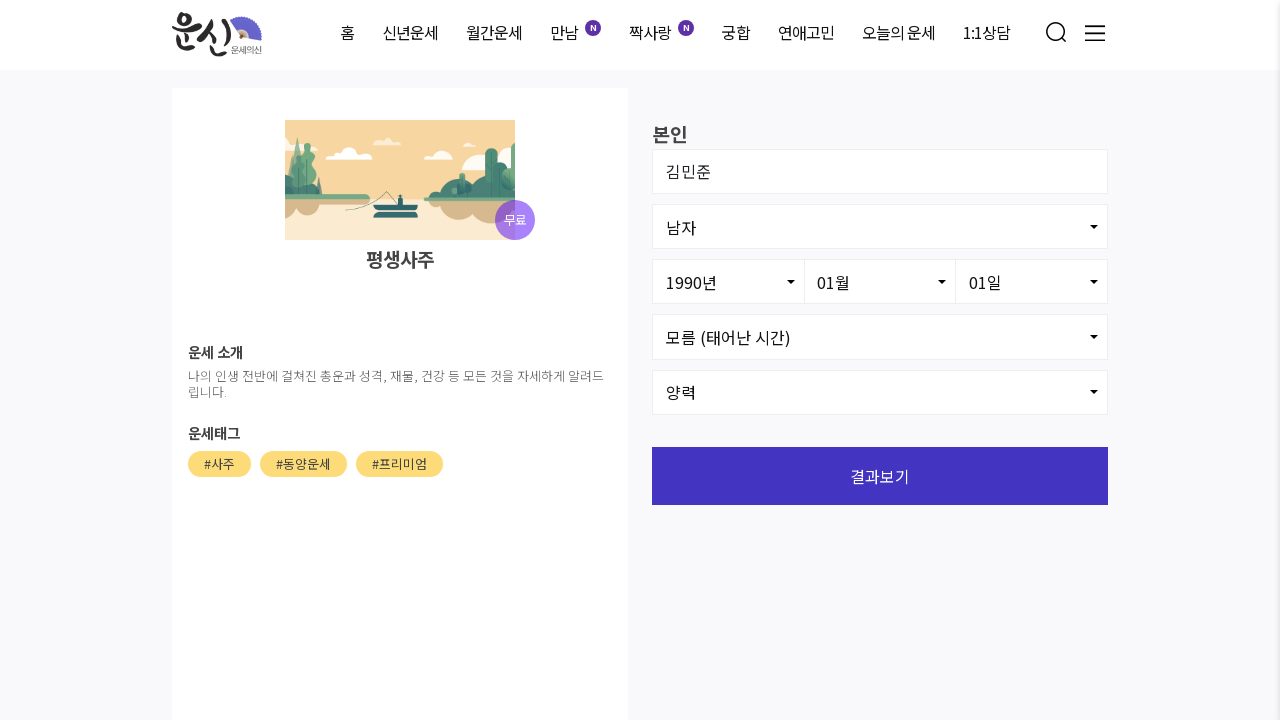

Selected birth month '05' from dropdown on #birth_mm
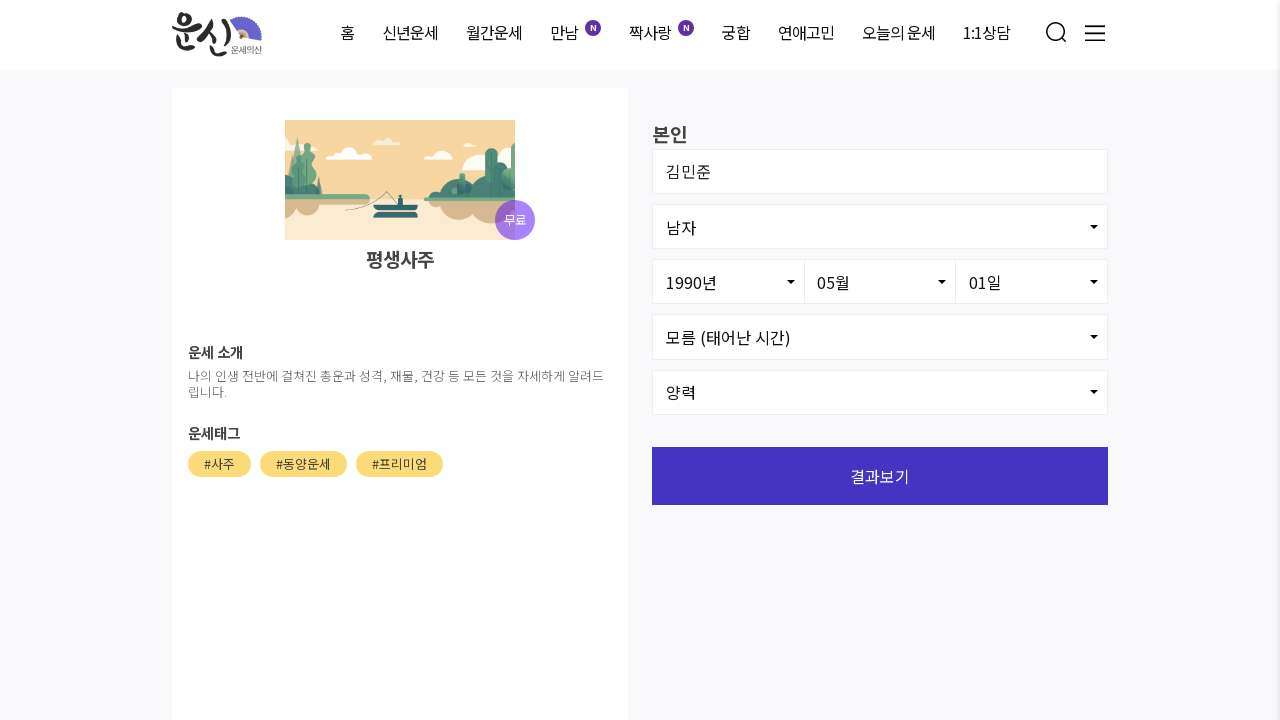

Waited for birth day dropdown to be available
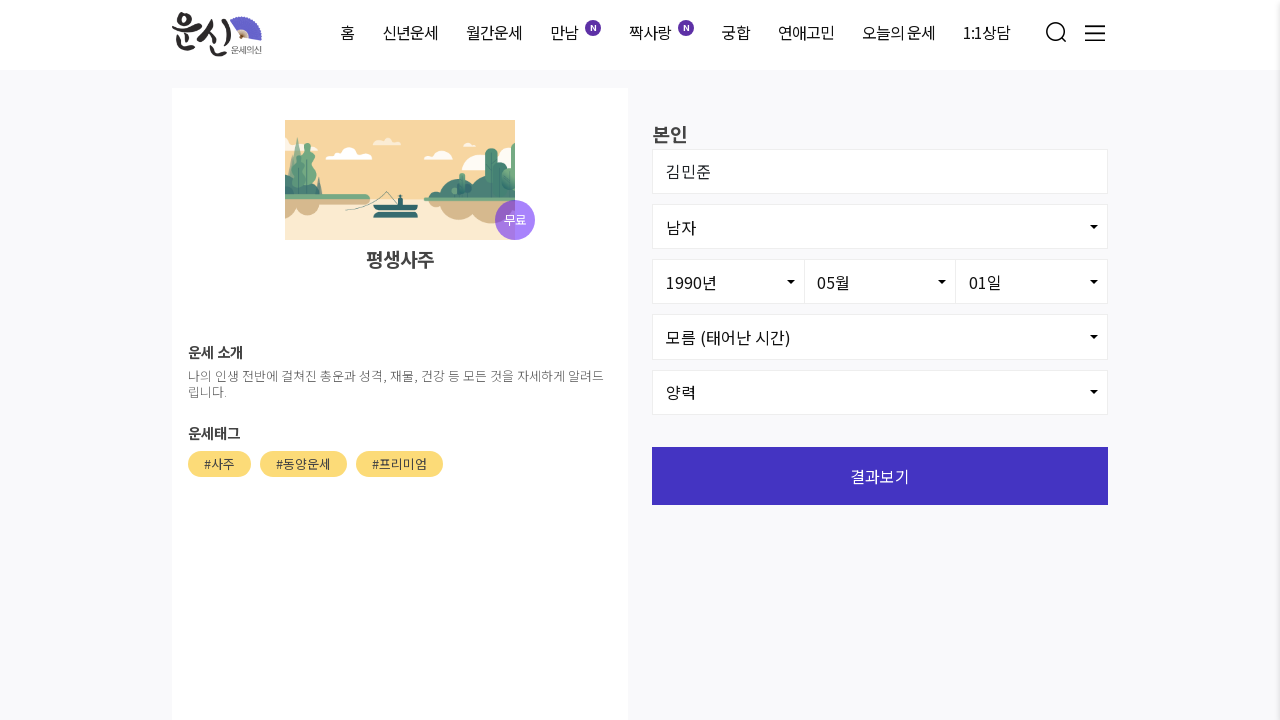

Selected birth day '15' from dropdown on #birth_dd
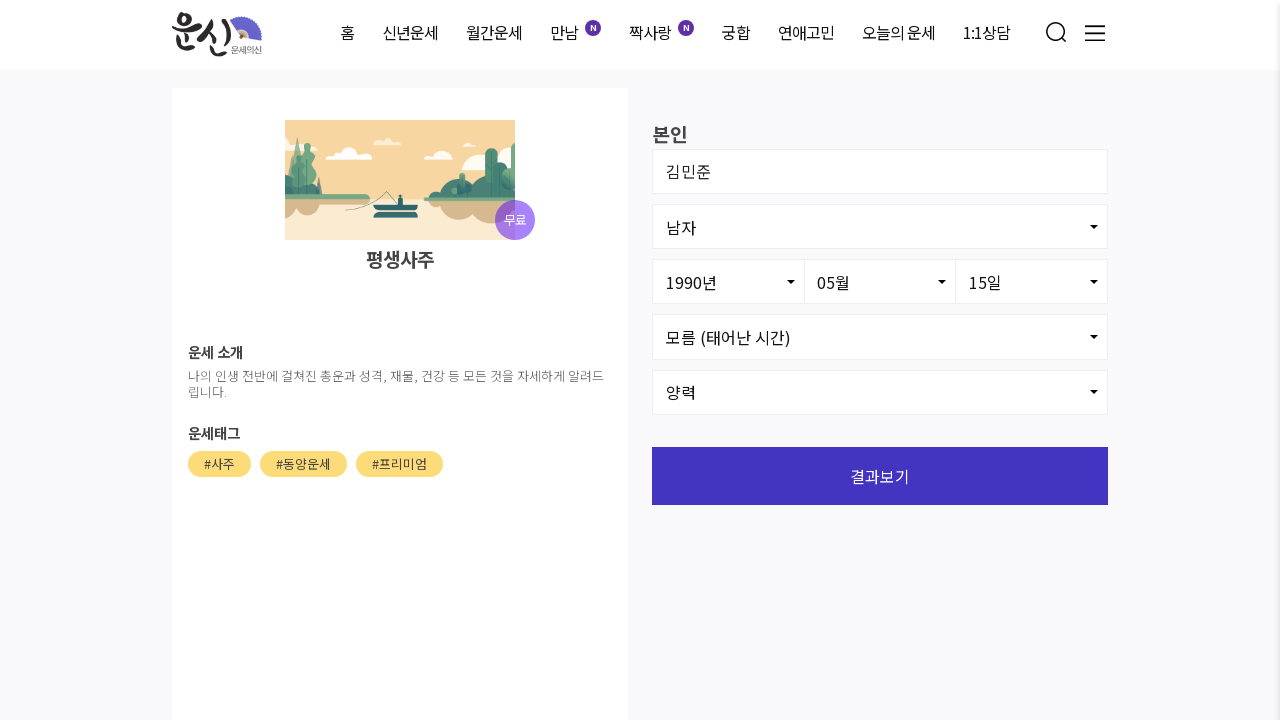

Submitted form by pressing Enter
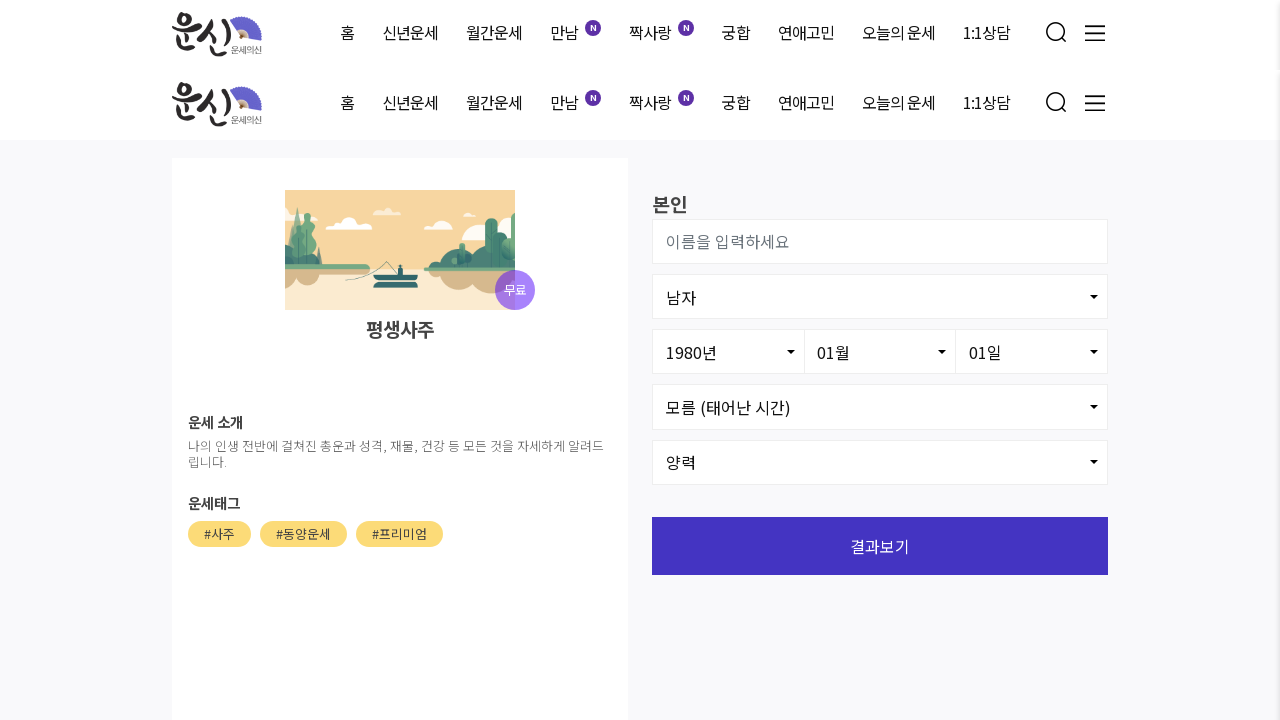

Waited 3 seconds for Saju fortune-telling results to load
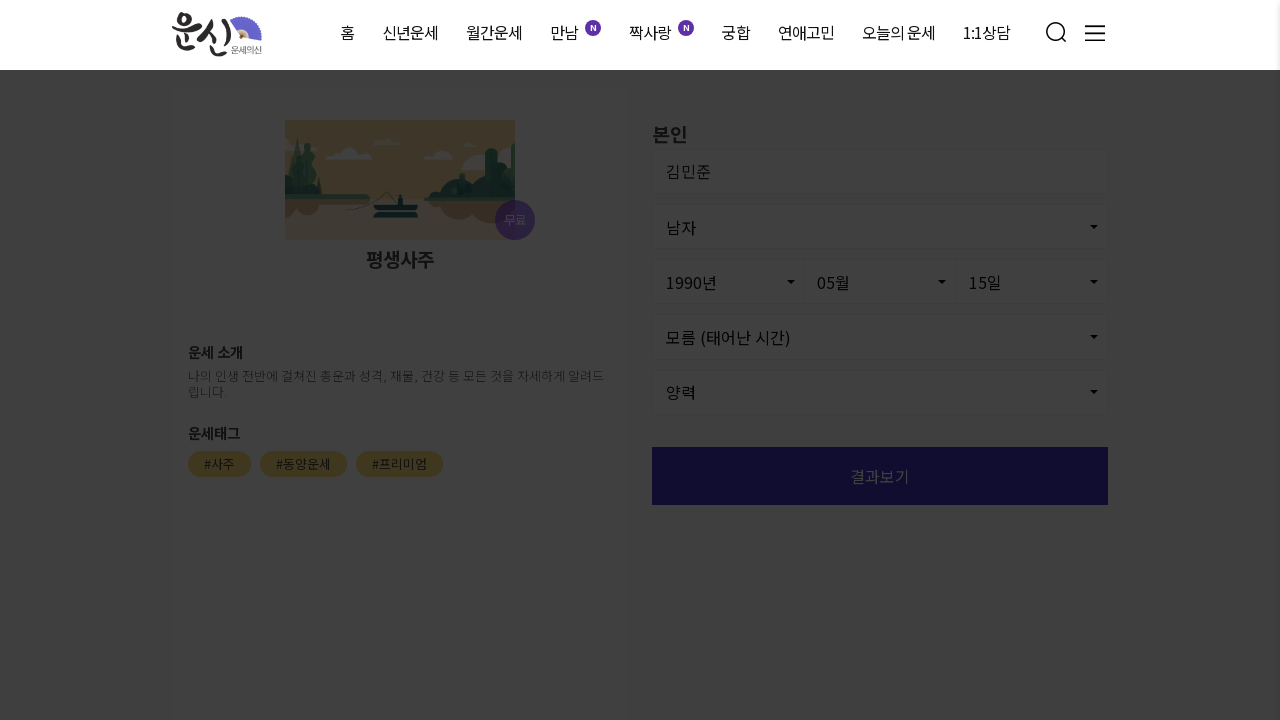

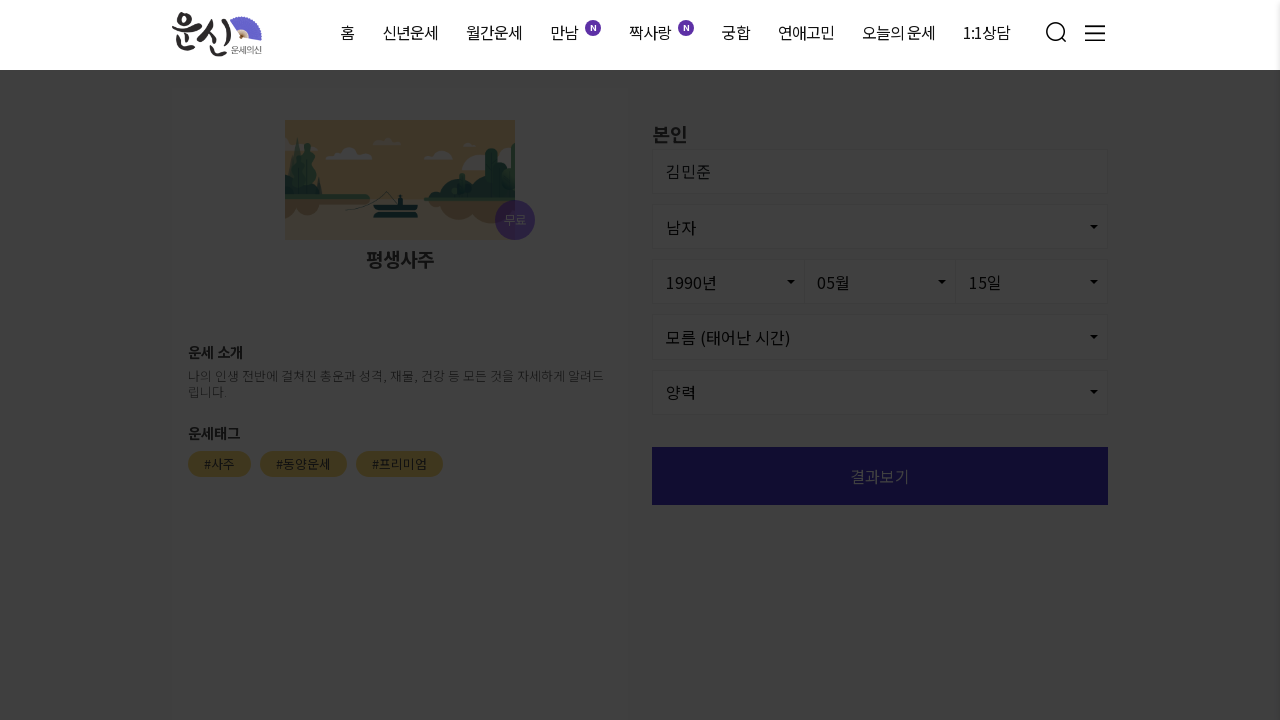